Tests dropdown selection functionality on Jeevansathi registration page by selecting a relationship option from the profile dropdown

Starting URL: https://www.jeevansathi.com/m0/register/customreg/15?source=SH_Bra_ROC&sh1=Trusted%20Marriage%20Site&sh2=Over%2010%20Lakhs%20Profiles&utm_source=google&utm_medium=cpc&utm_campaign=Search_Brand_Exact_Campaigns_Desktop_Ethinos&utm_adgroup=Brand&utm_term=jeevansathi&gad_source=1&gclid=CjwKCAjwjeuyBhBuEiwAJ3vuoQ8RiwOzzofQsSAB7e0usHQhmjykg1ujtDGStbvc14ZtGyWyWUQNDRoC_f0QAvD_BwE

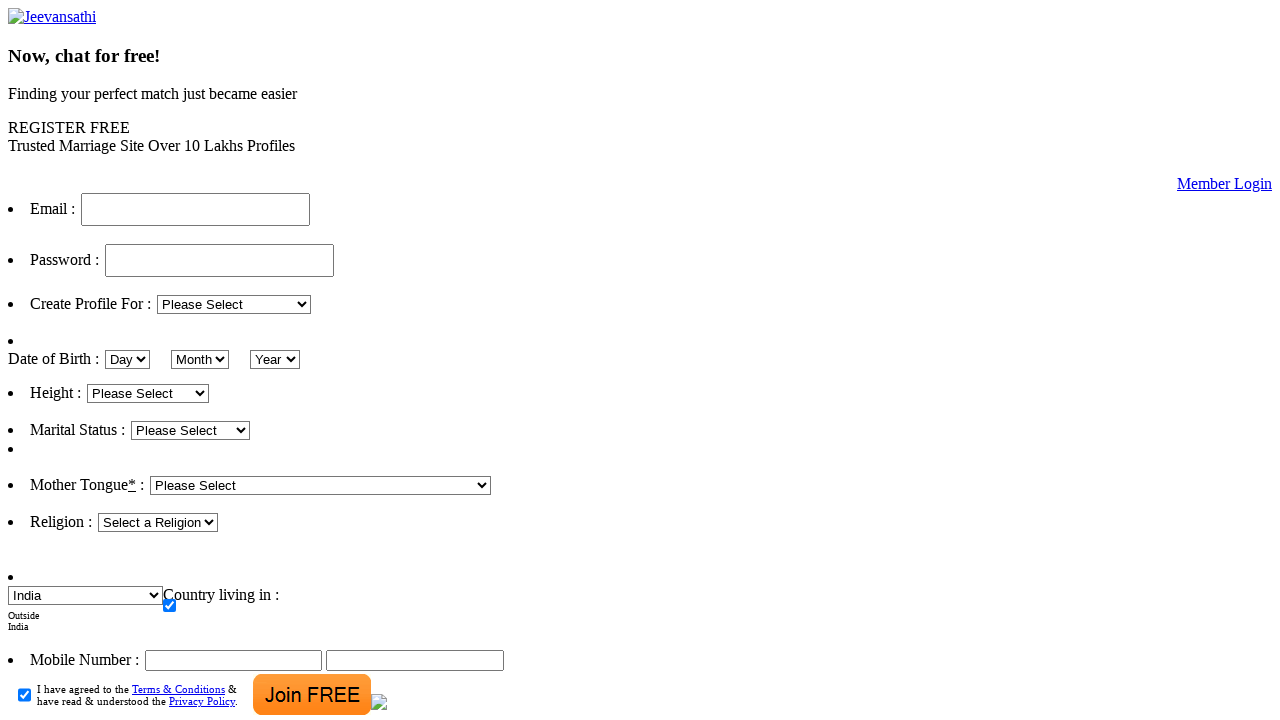

Waited for relationship dropdown to load on Jeevansathi registration page
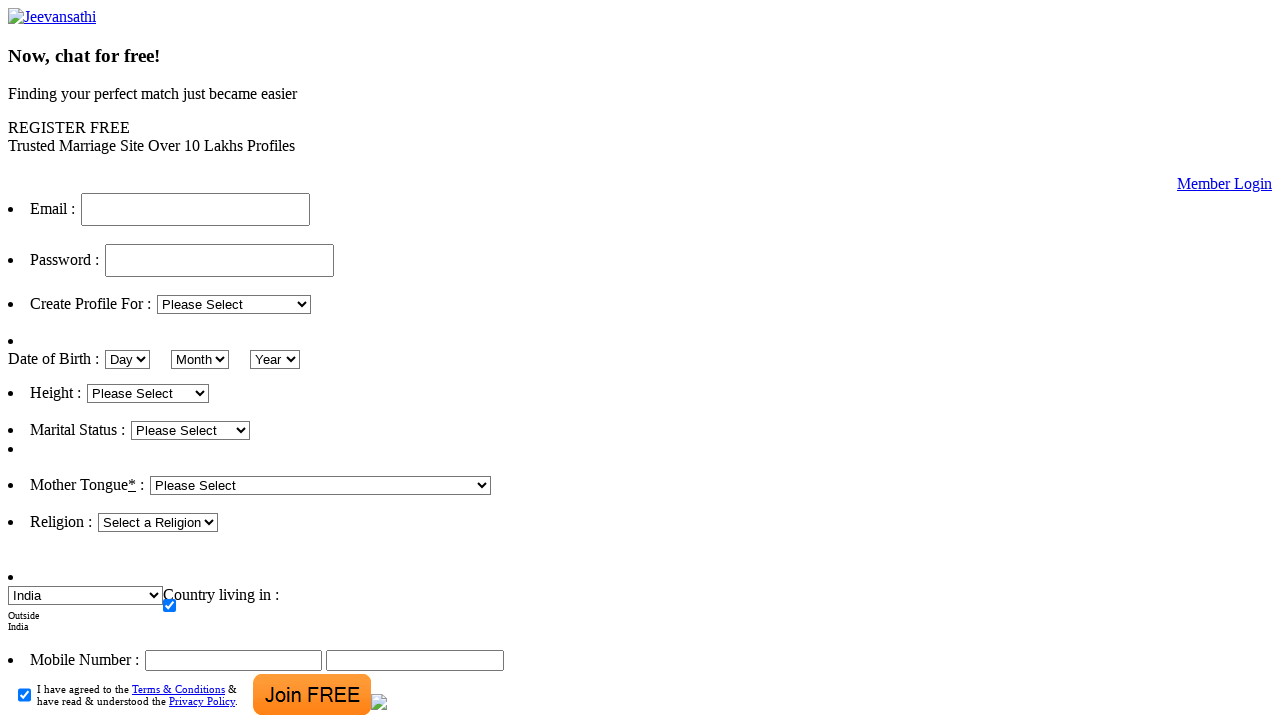

Selected relationship option from dropdown using index 1 on select[name='reg[relationship]']
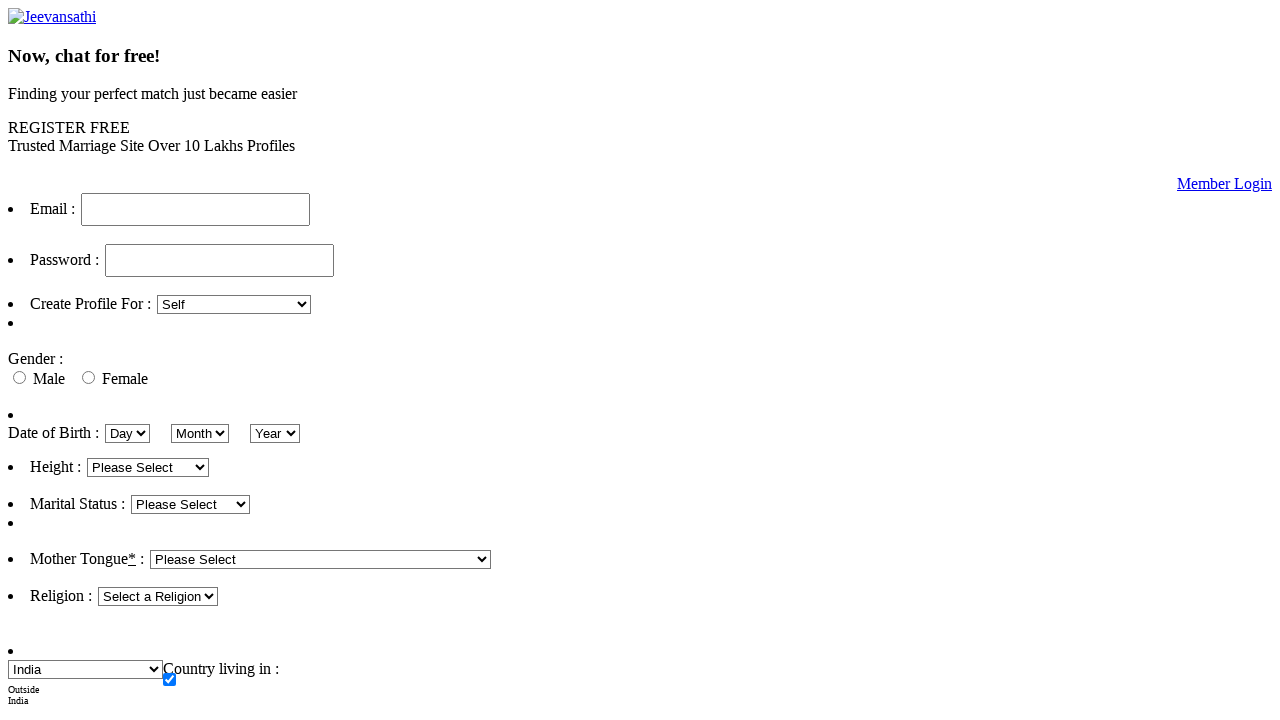

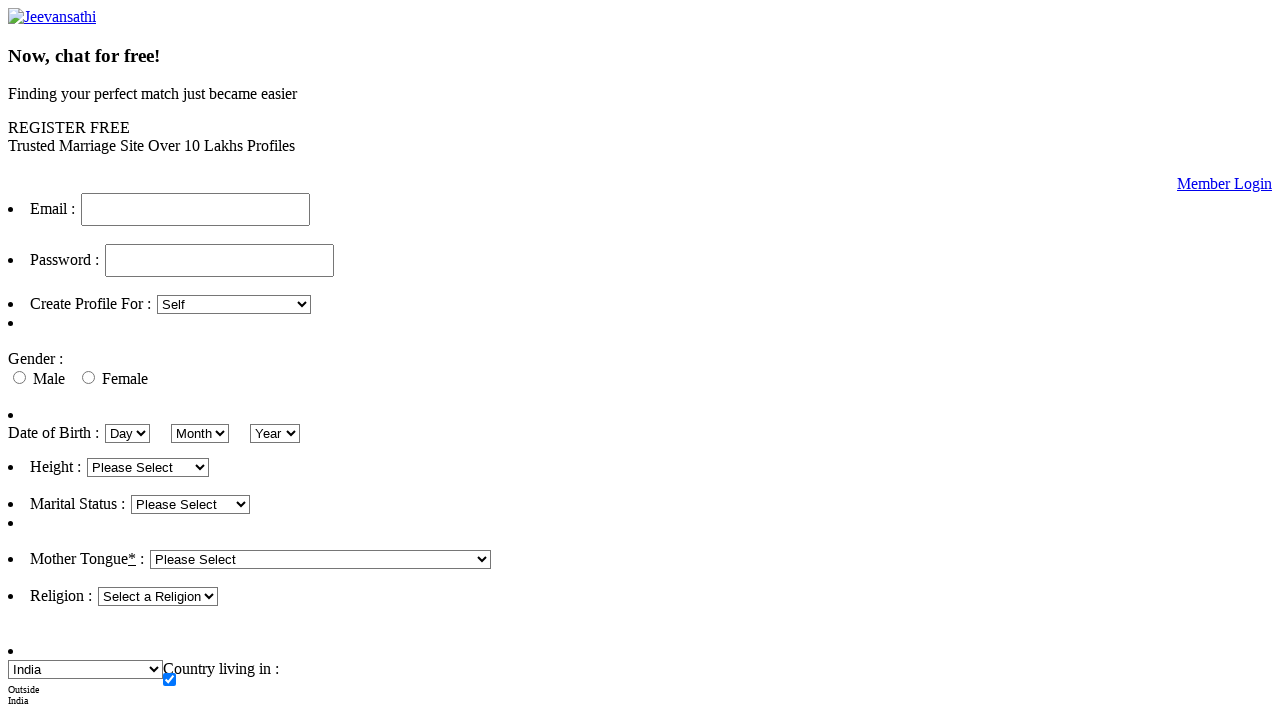